Tests the first name field on the automation practice form by entering a name and verifying the field value.

Starting URL: https://demoqa.com/automation-practice-form

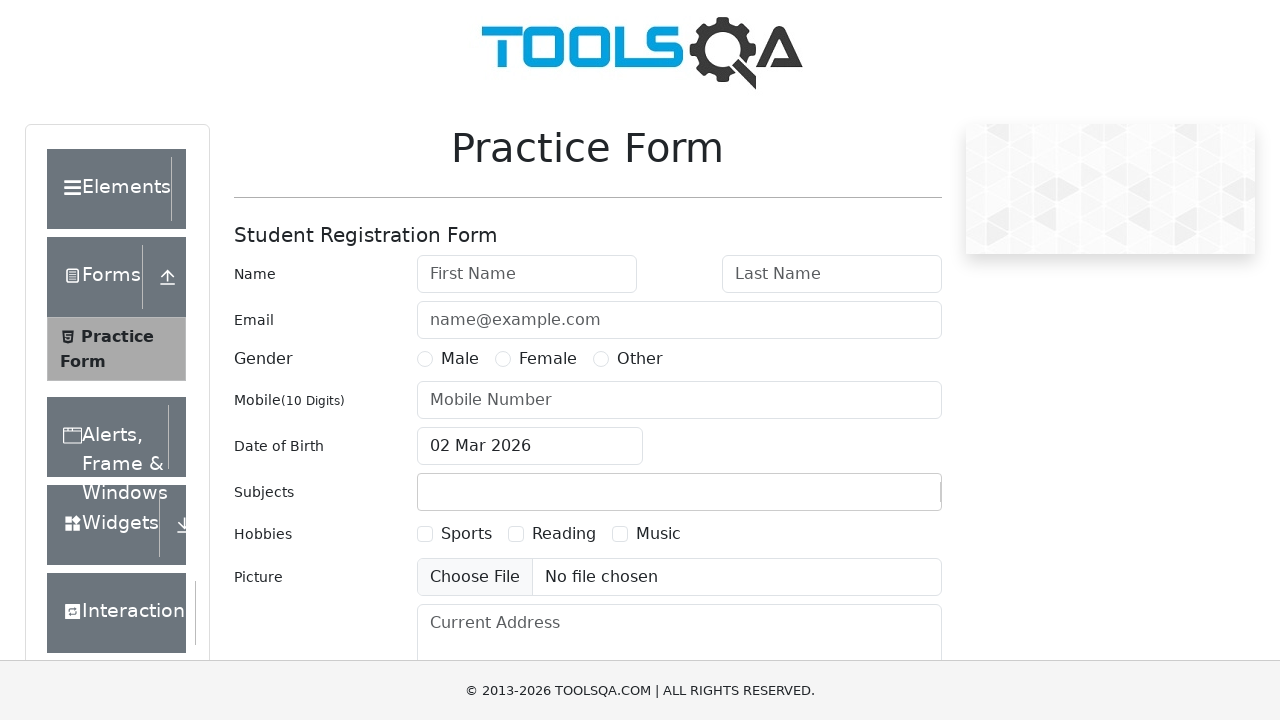

Filled first name field with 'Alexey' on #firstName
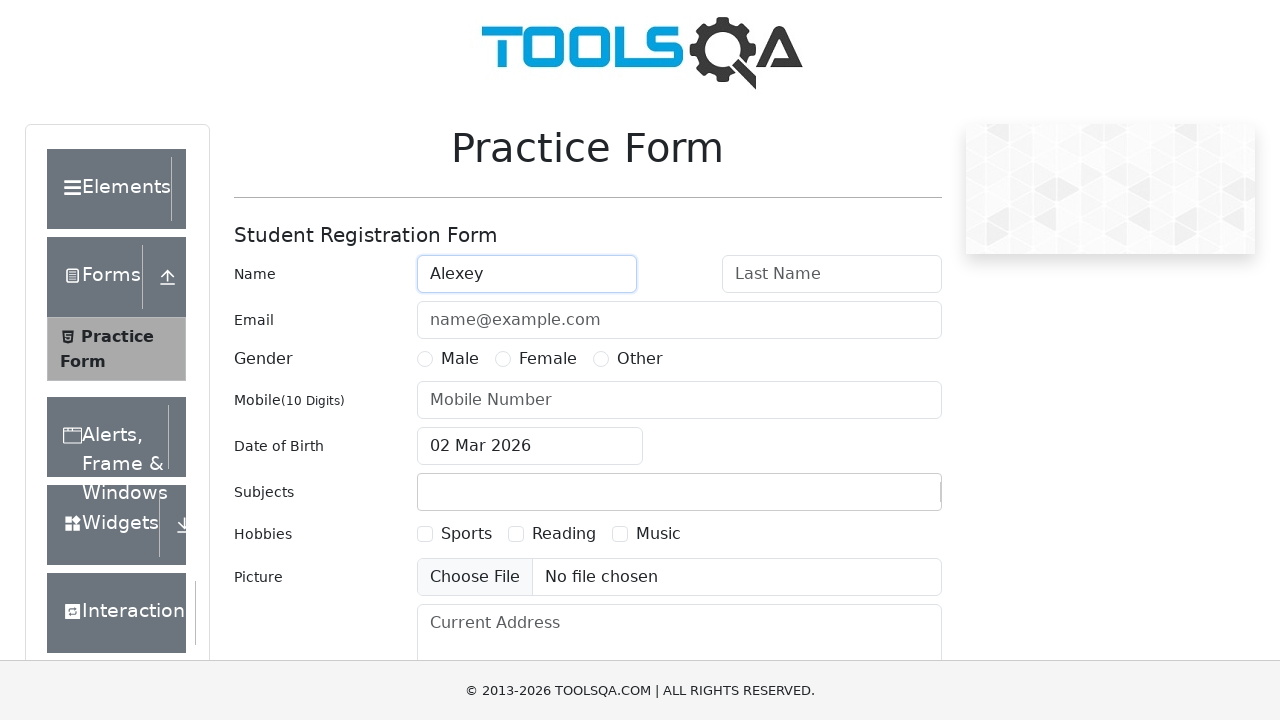

Retrieved value from first name field
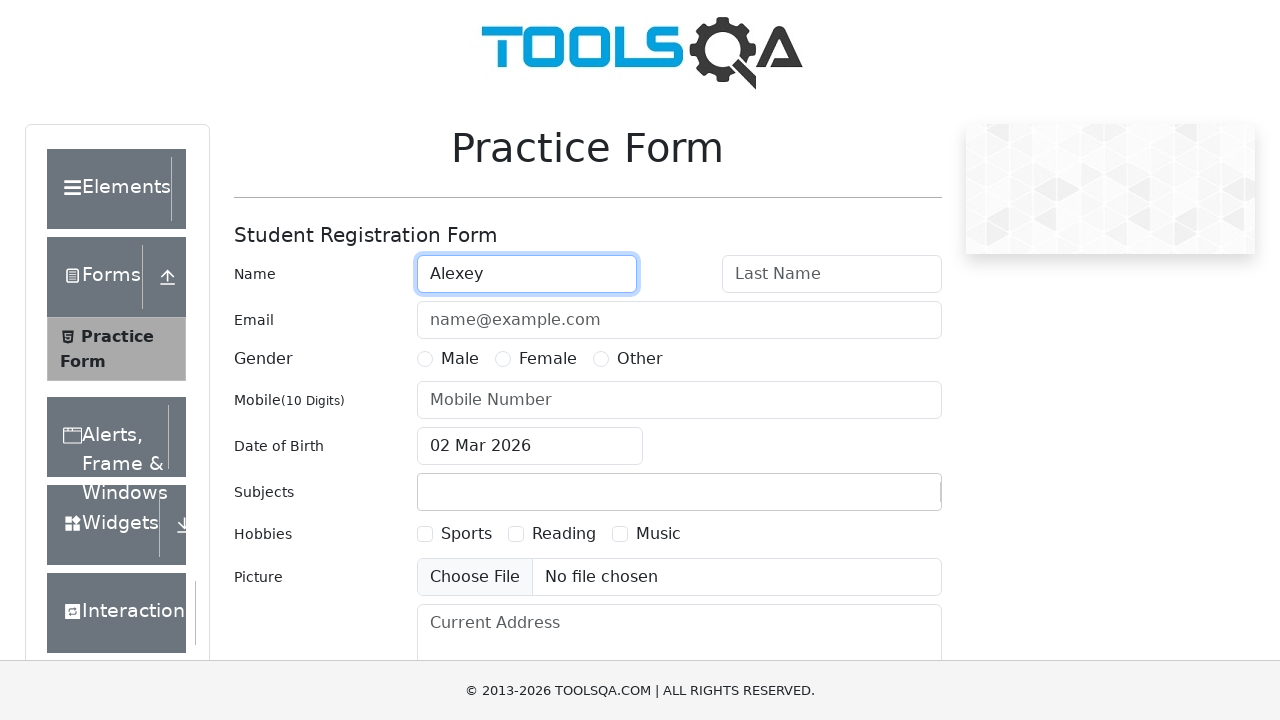

Verified first name field contains 'Alexey'
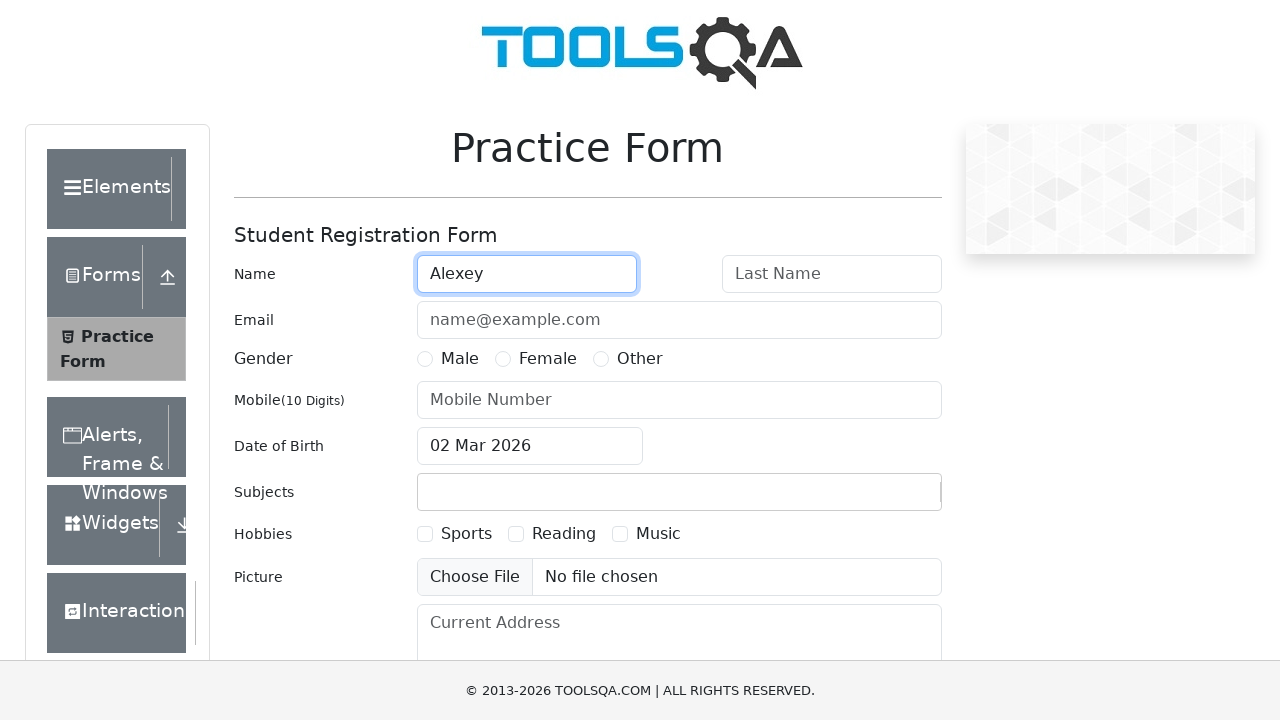

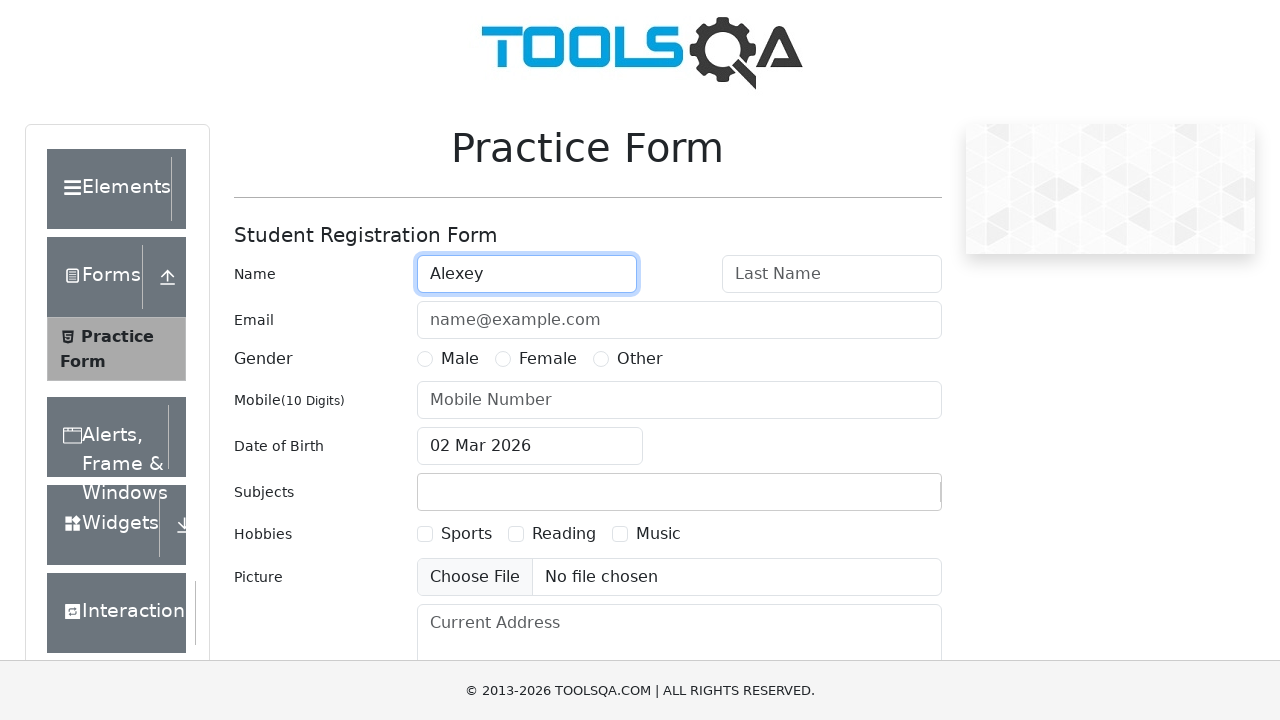